Tests a number input field by entering various values (numeric, non-numeric, scientific notation) and using arrow keys to increment/decrement, verifying the input behavior for each case

Starting URL: http://the-internet.herokuapp.com/inputs

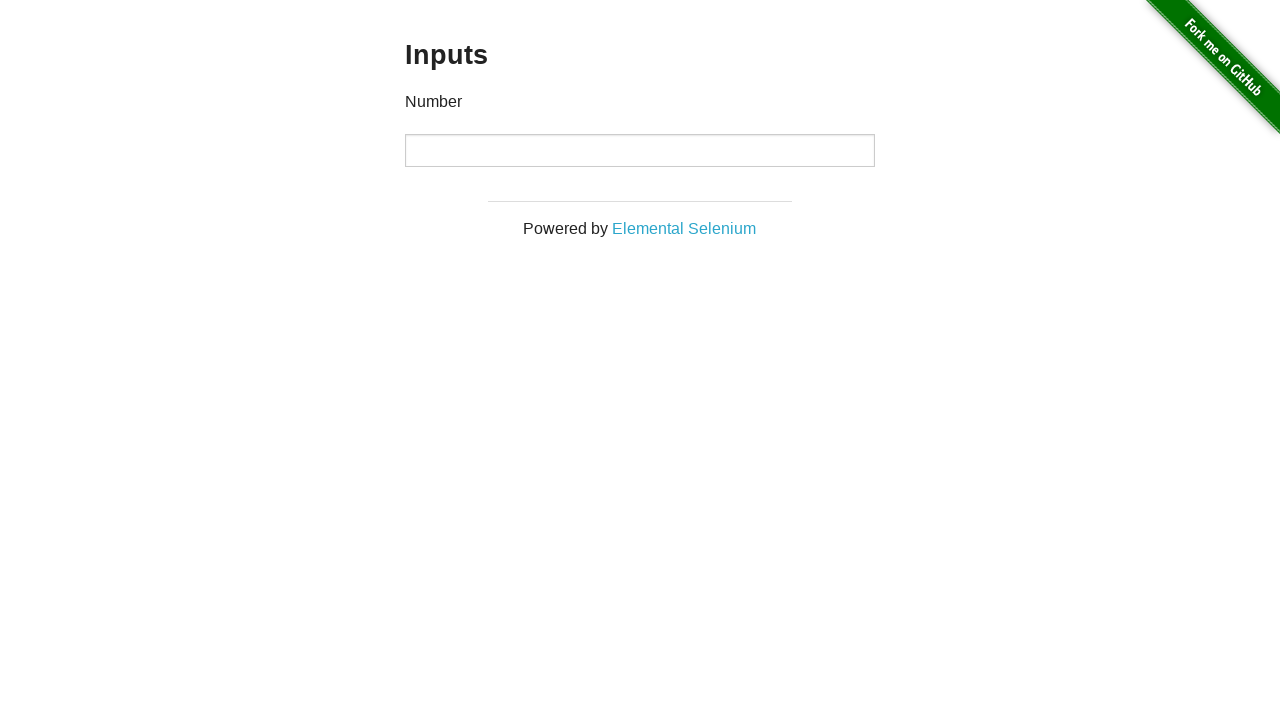

Filled number input field with numeric value '123' on input
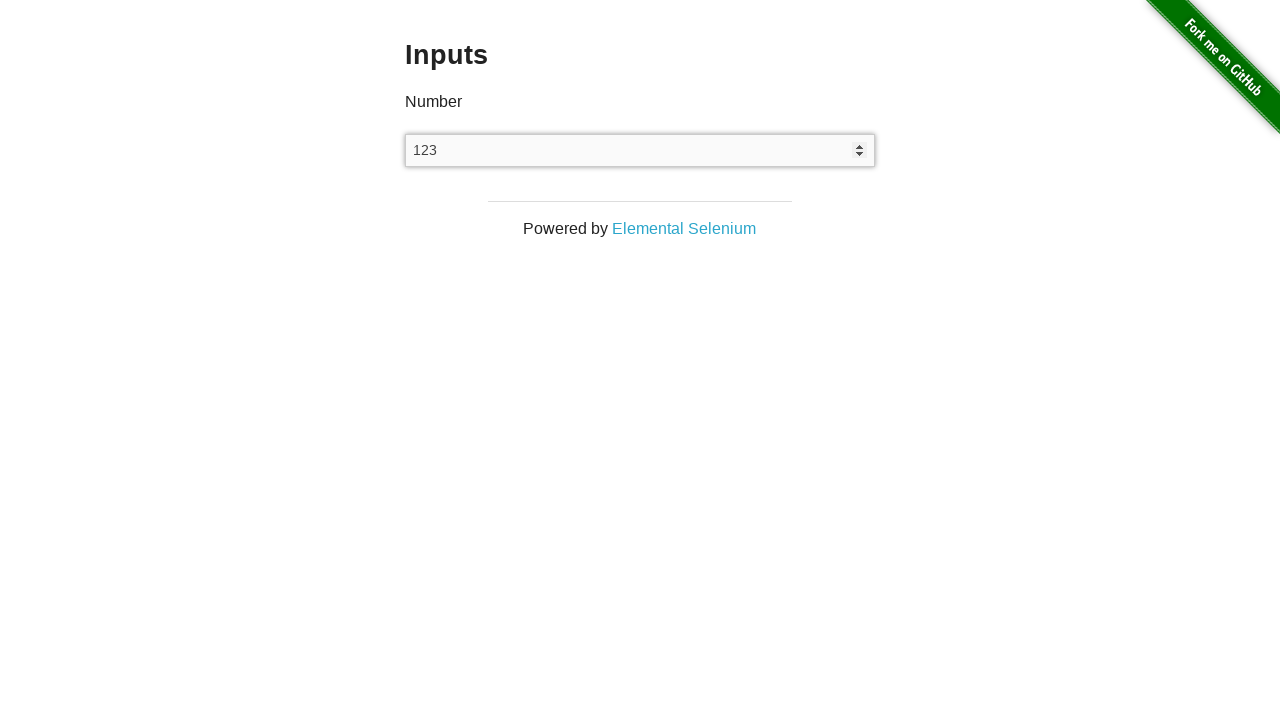

Verified input value is '123'
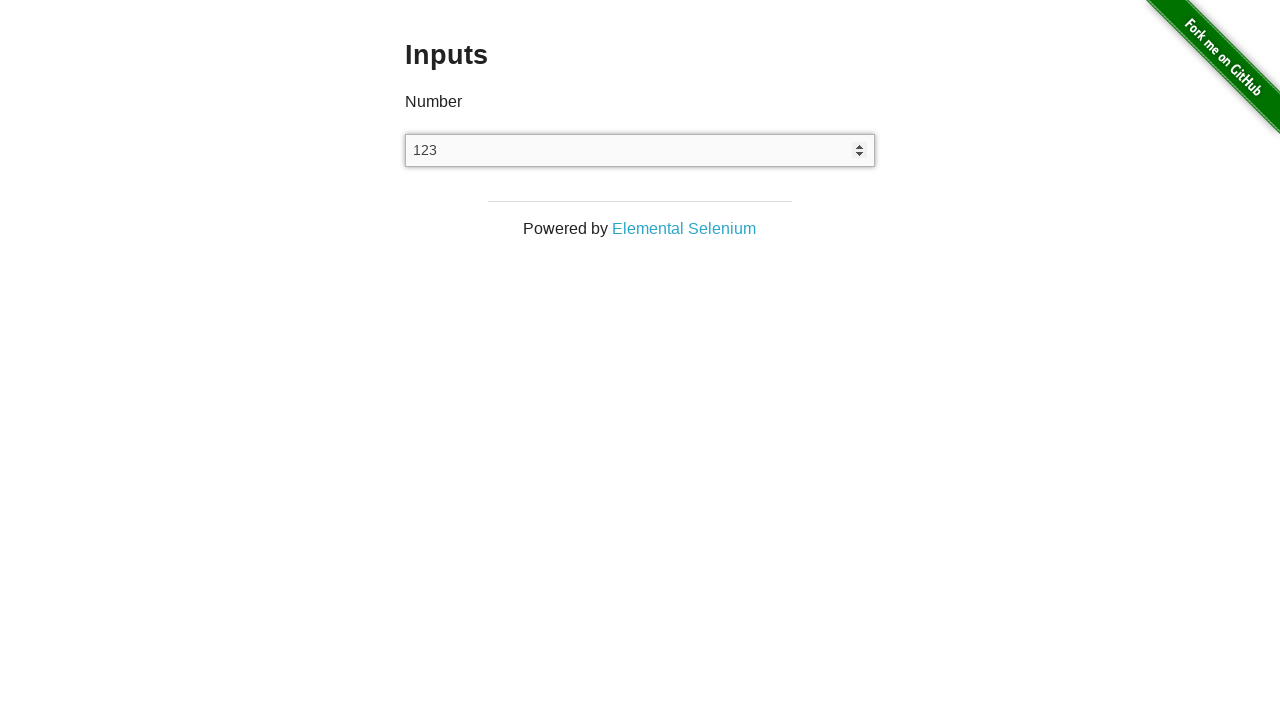

Pressed ArrowUp key to increment value on input
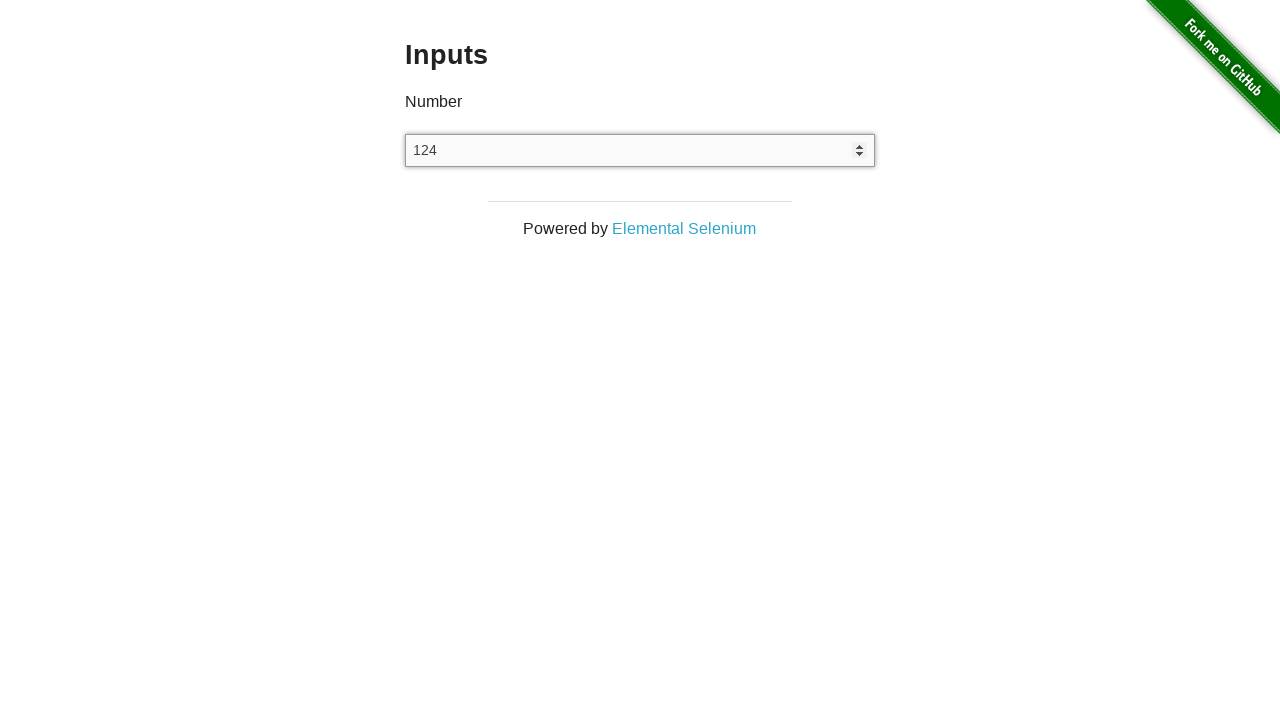

Verified input value incremented to '124'
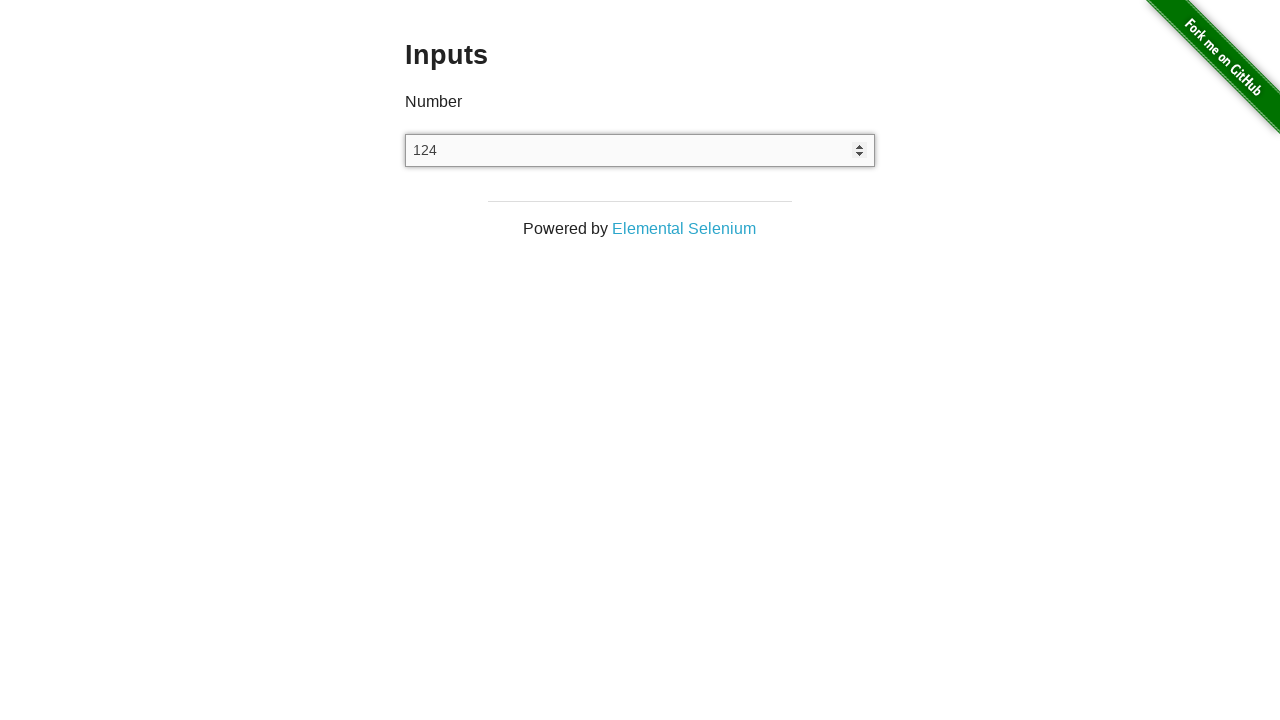

Pressed ArrowDown key to decrement value on input
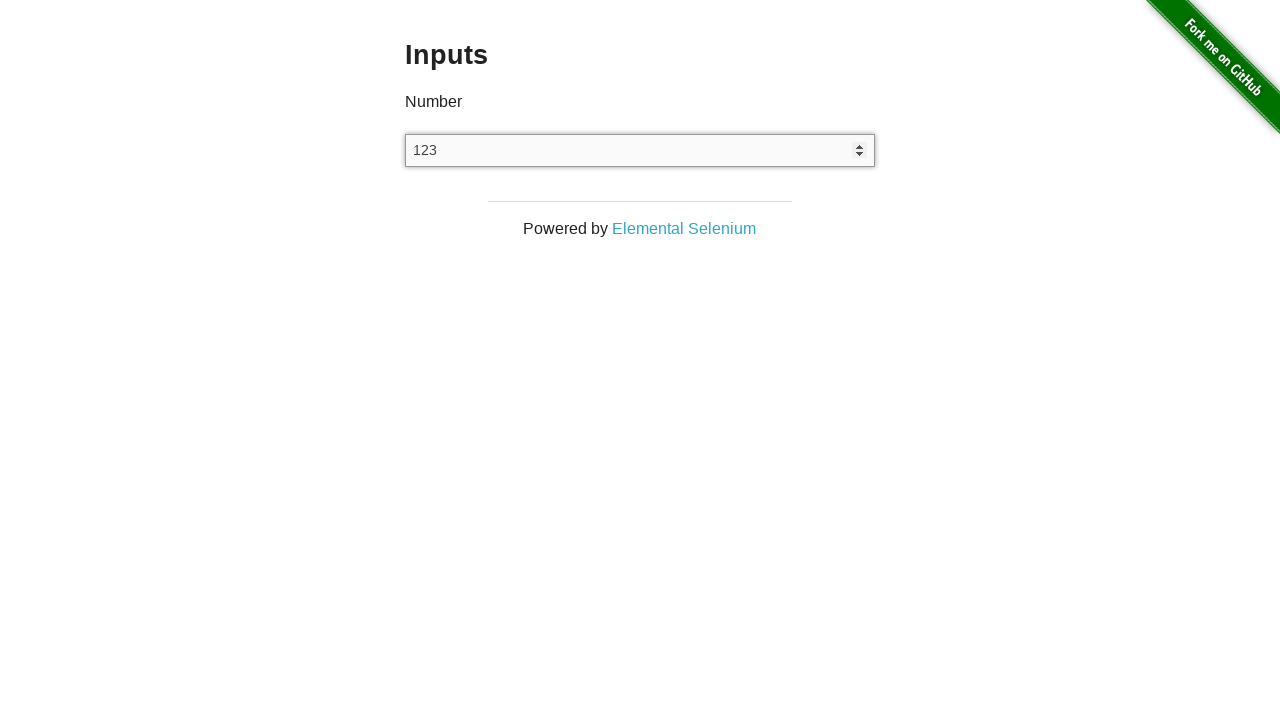

Verified input value decremented to '123'
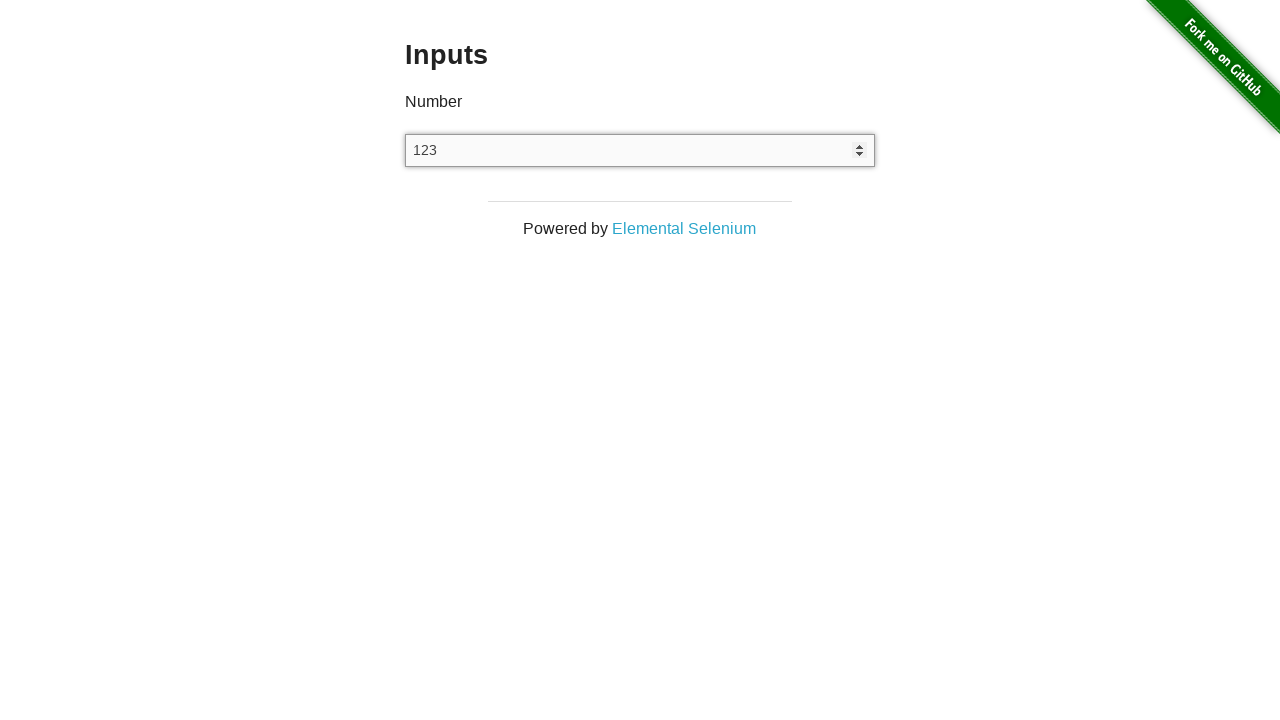

Reloaded page
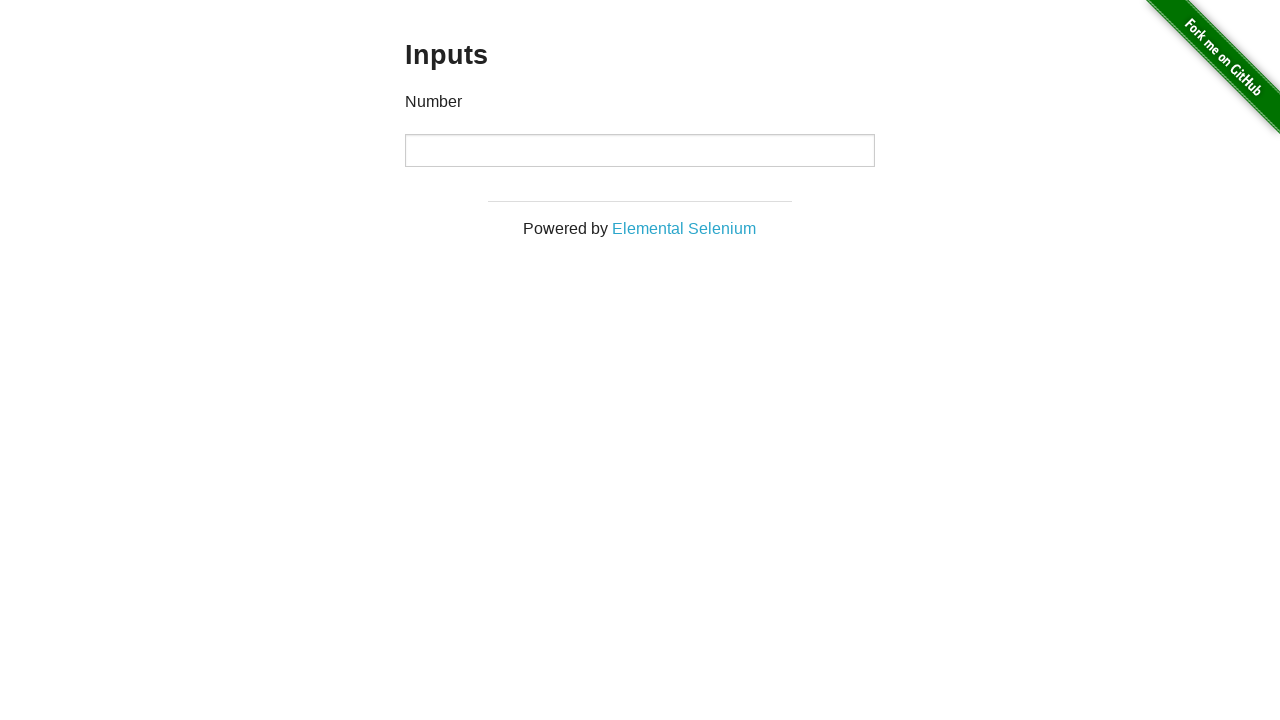

Waited for input field to be available
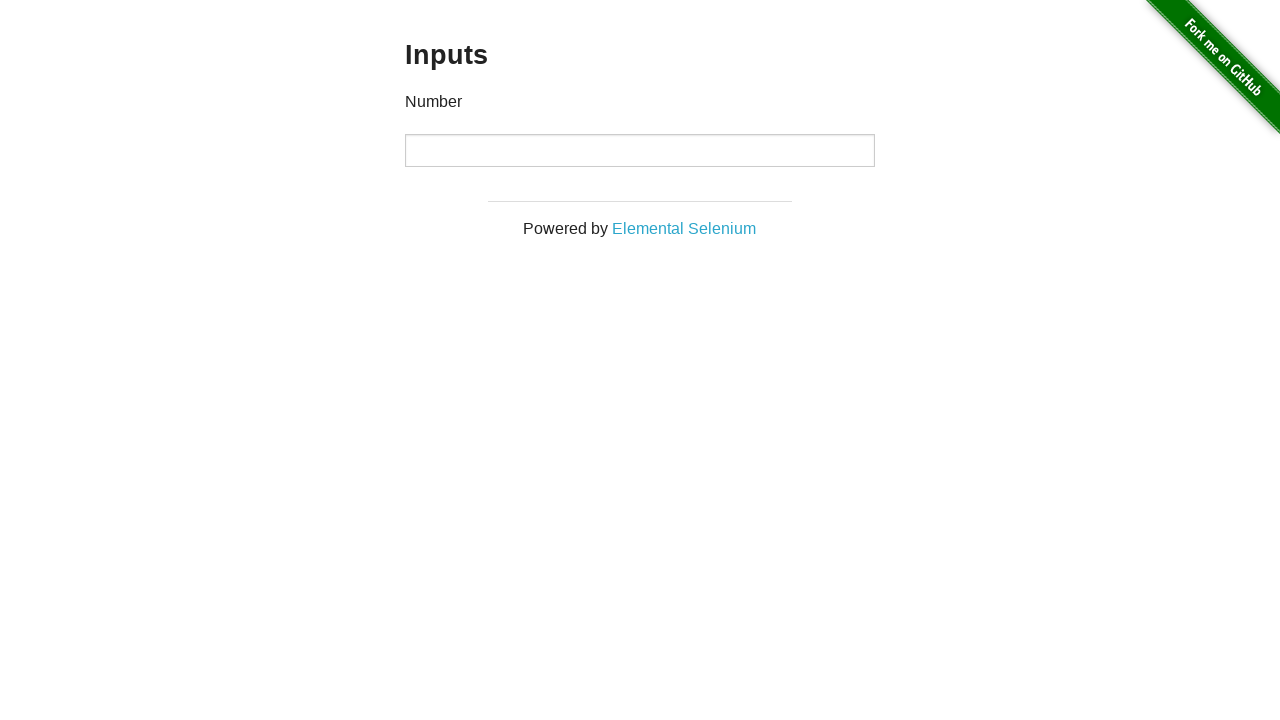

Attempted to type non-numeric text 'piszututslowa' into number input on input
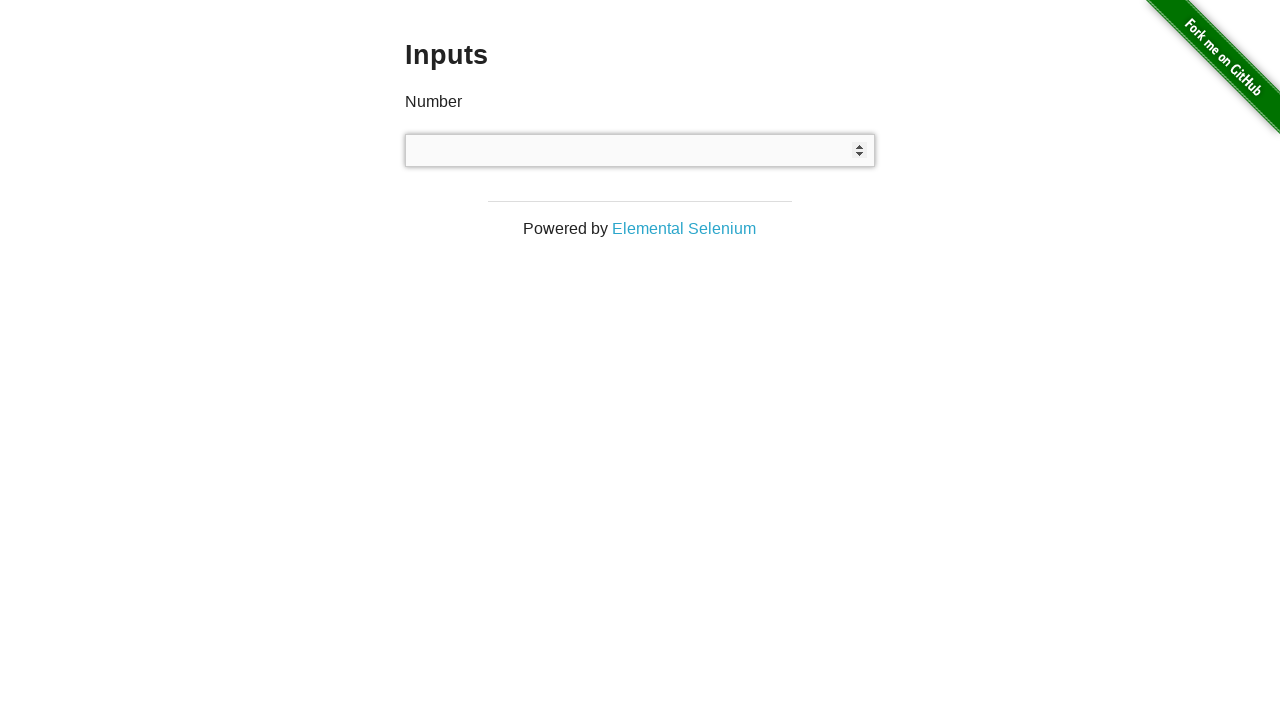

Verified non-numeric text was rejected and input remains empty
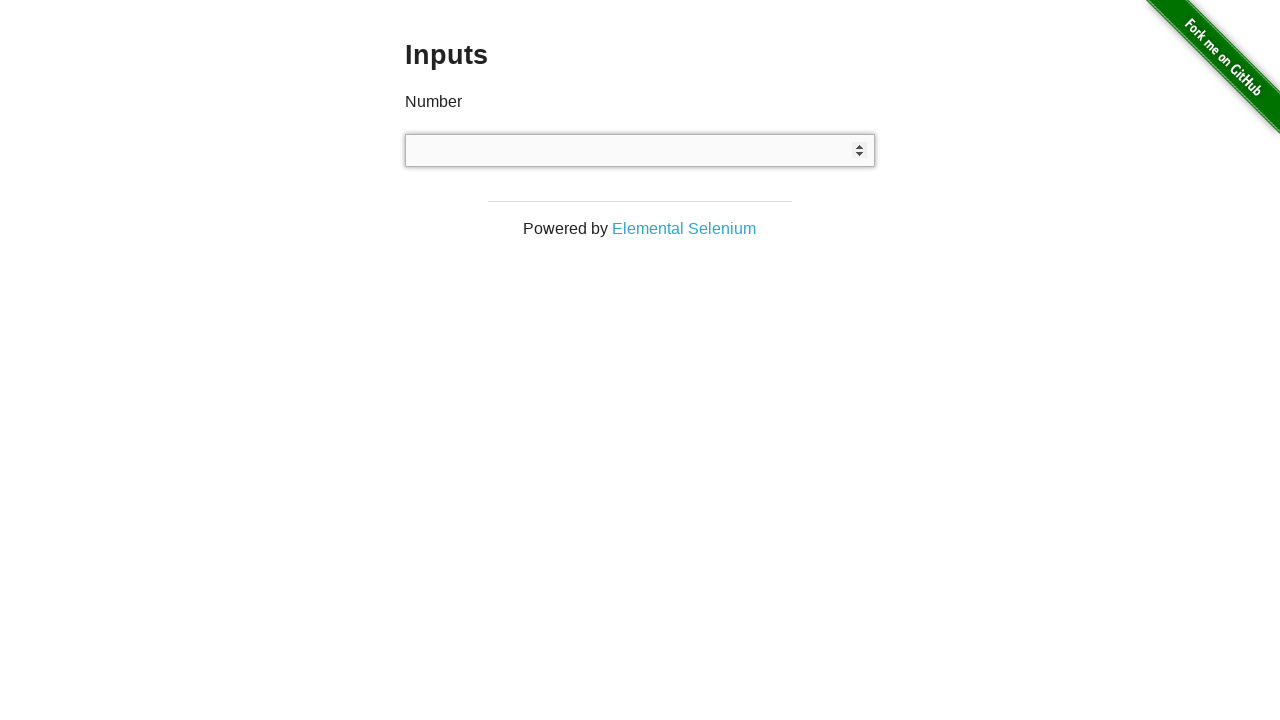

Reloaded page
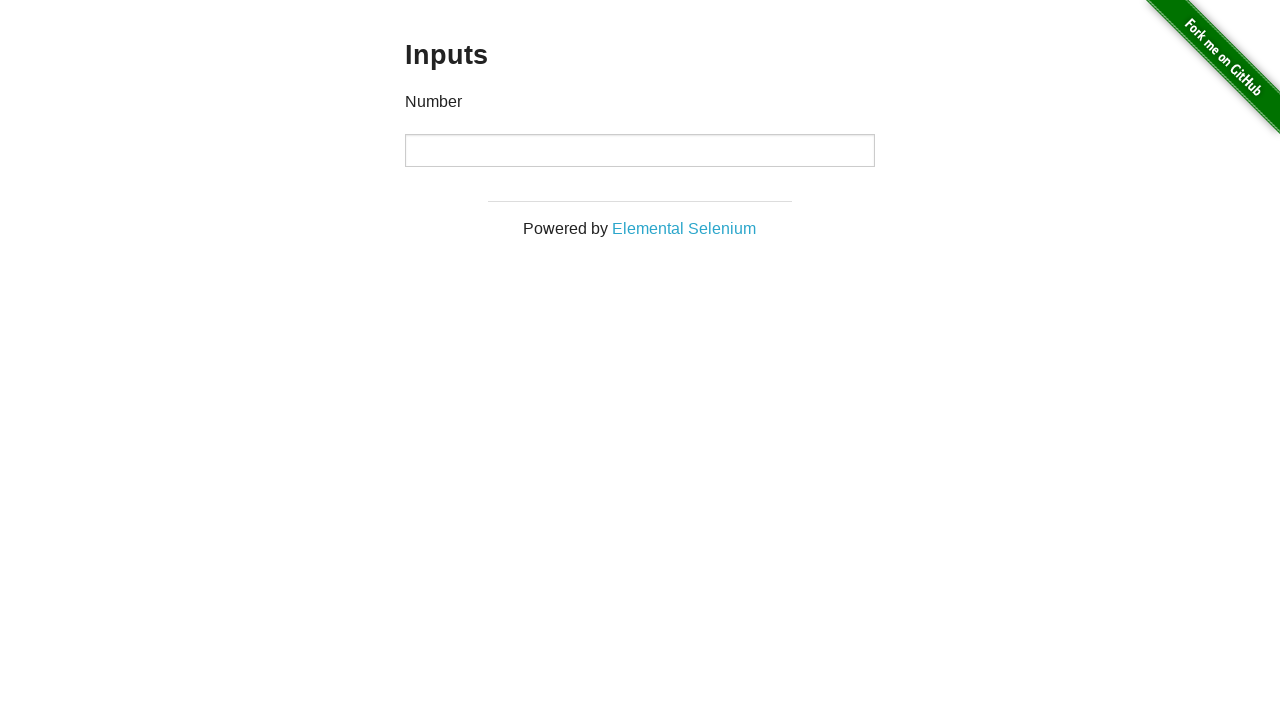

Waited for input field to be available
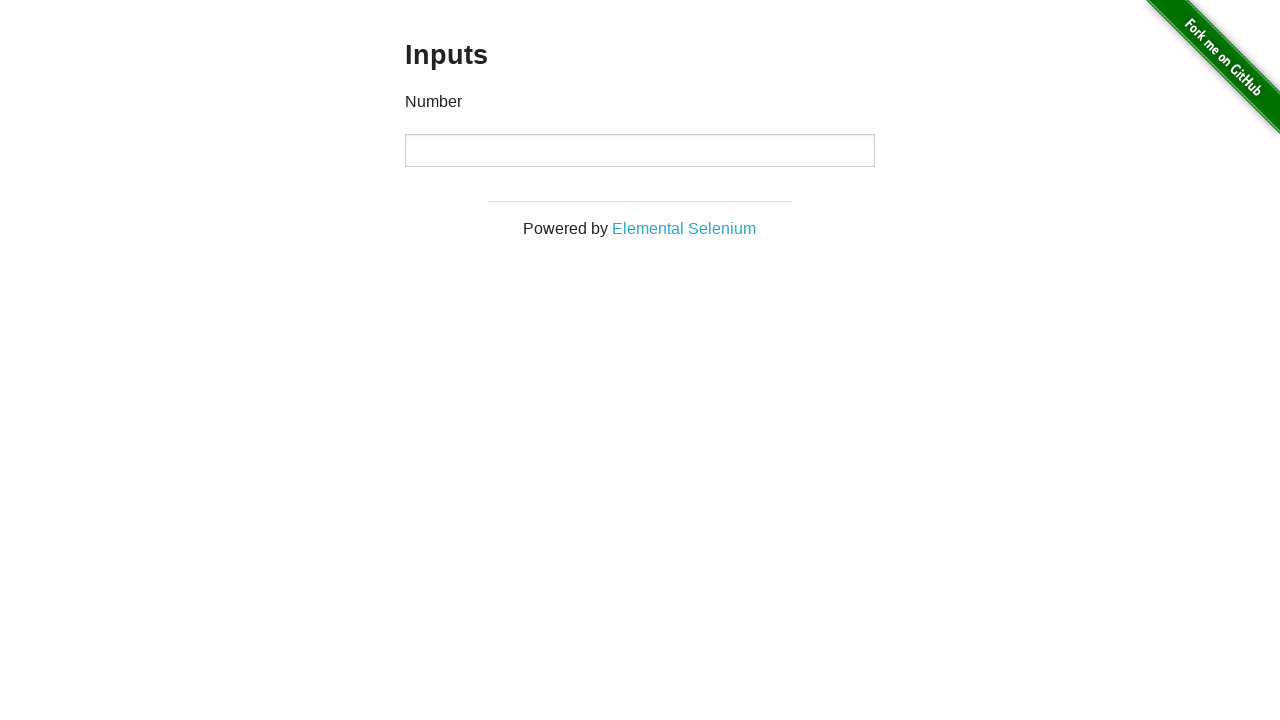

Filled number input field with scientific notation '4.47e+8' on input
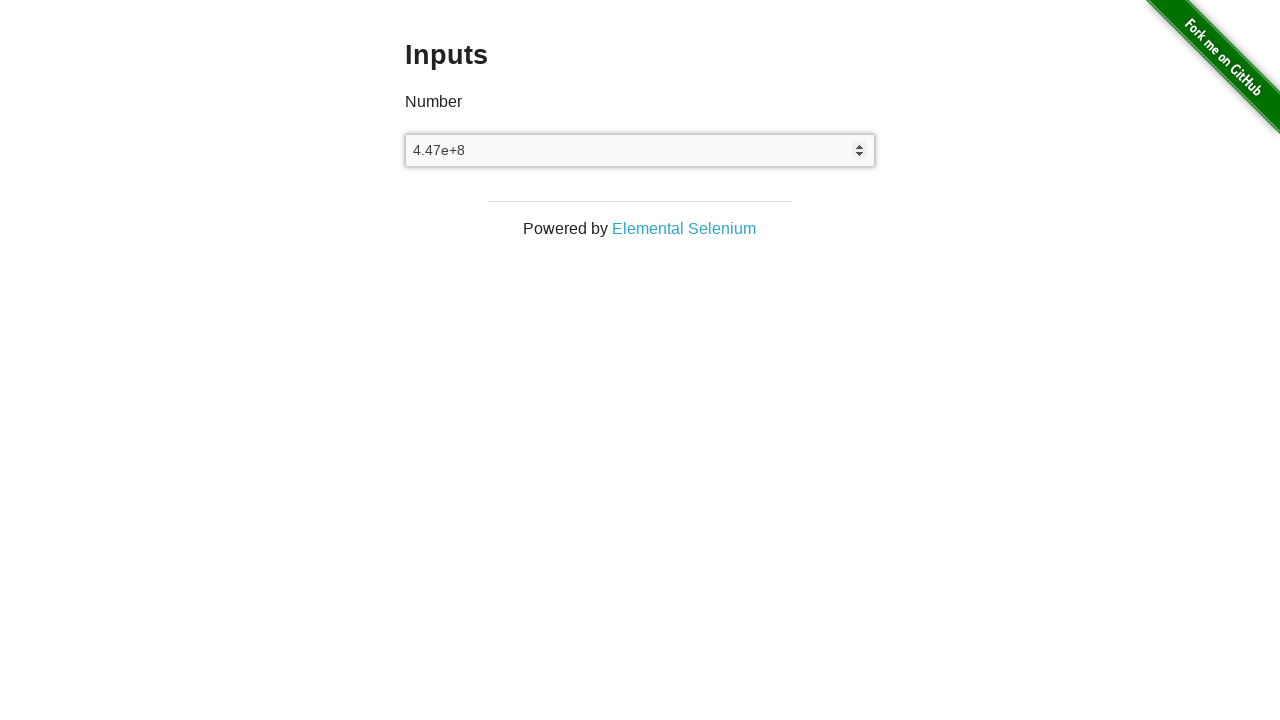

Verified scientific notation '4.47e+8' was accepted
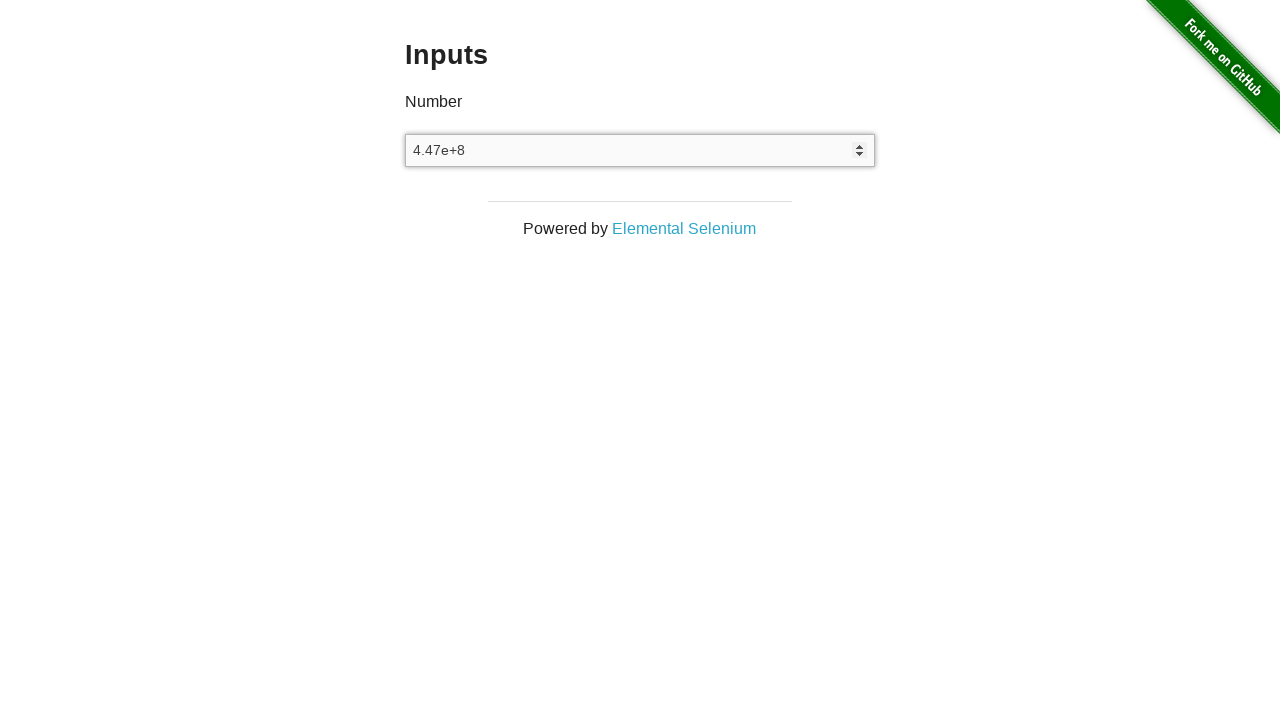

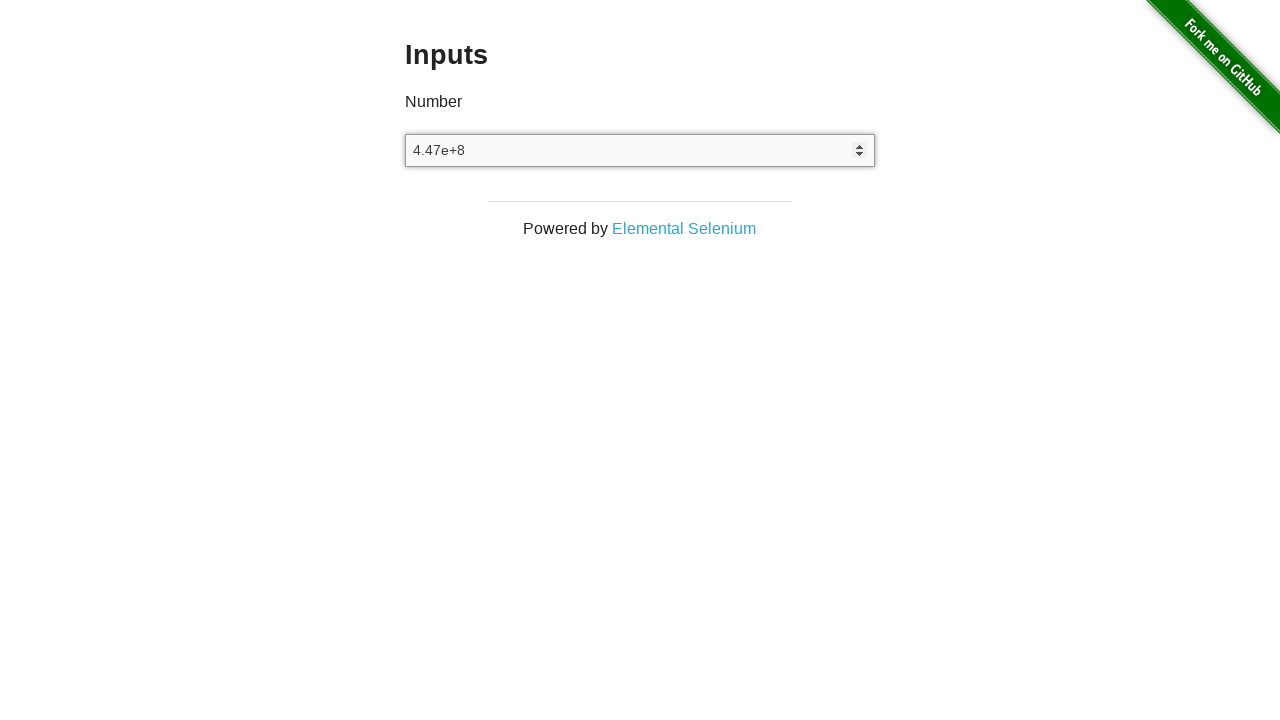